Tests browser window management by setting window position and size

Starting URL: http://www.compendiumdev.co.uk/selenium/frames

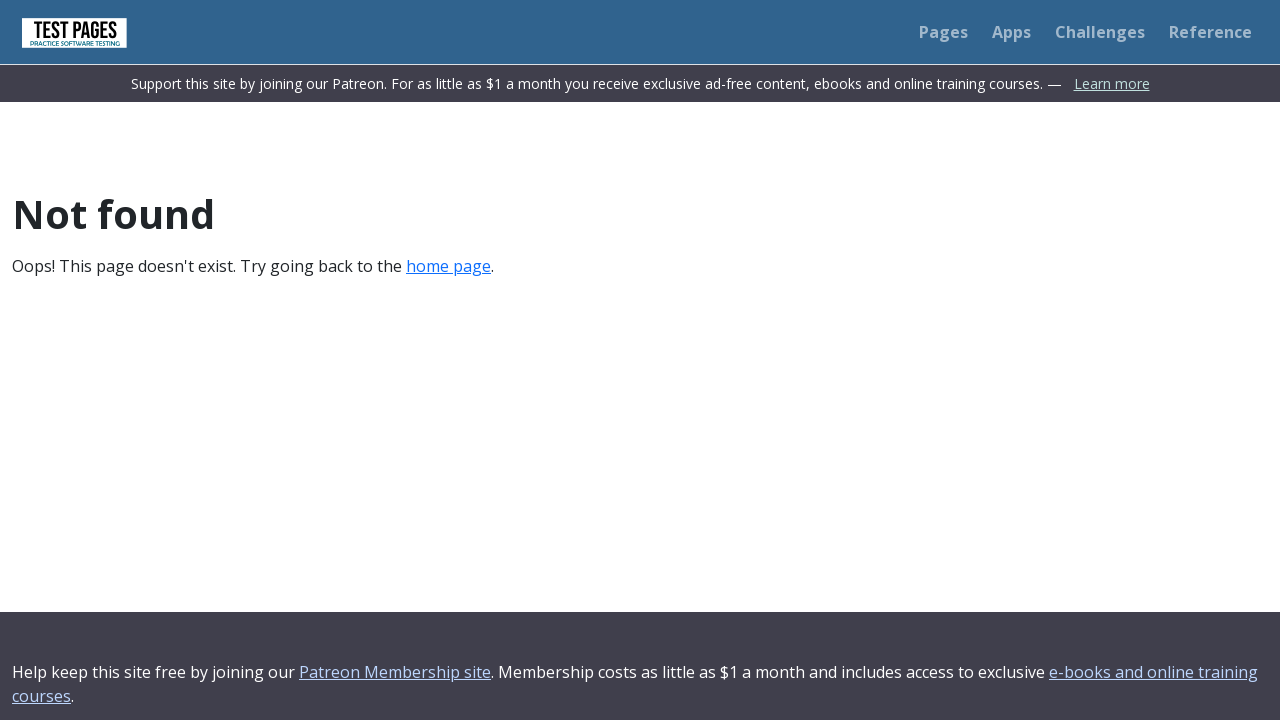

Set viewport size to 350x400 pixels
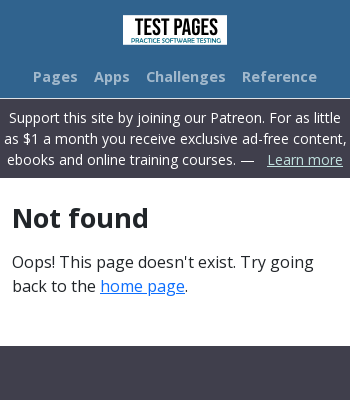

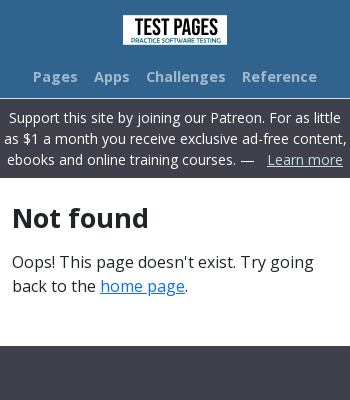